Tests the New Window Message functionality by navigating to Browser Windows section and clicking the New Window Message button to verify it opens a message in a new window

Starting URL: https://demoqa.com/

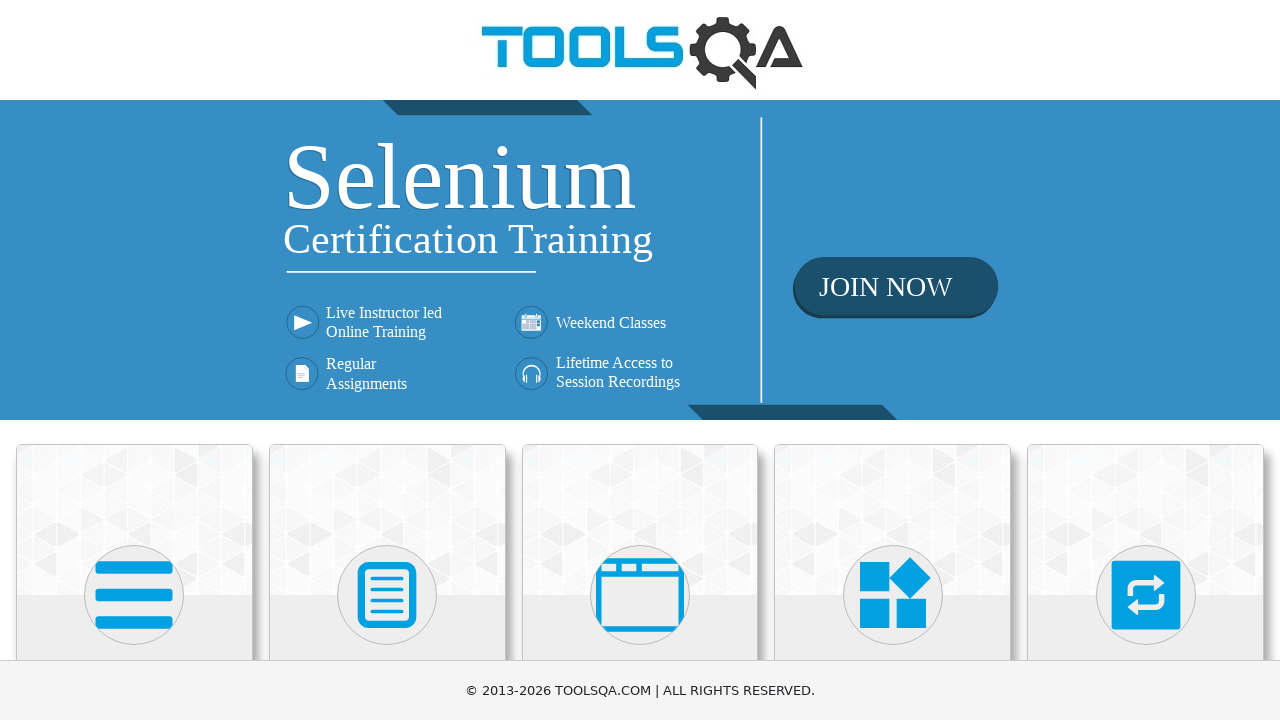

Clicked on Alerts, Frame & Windows section at (640, 360) on xpath=//h5[text()='Alerts, Frame & Windows']
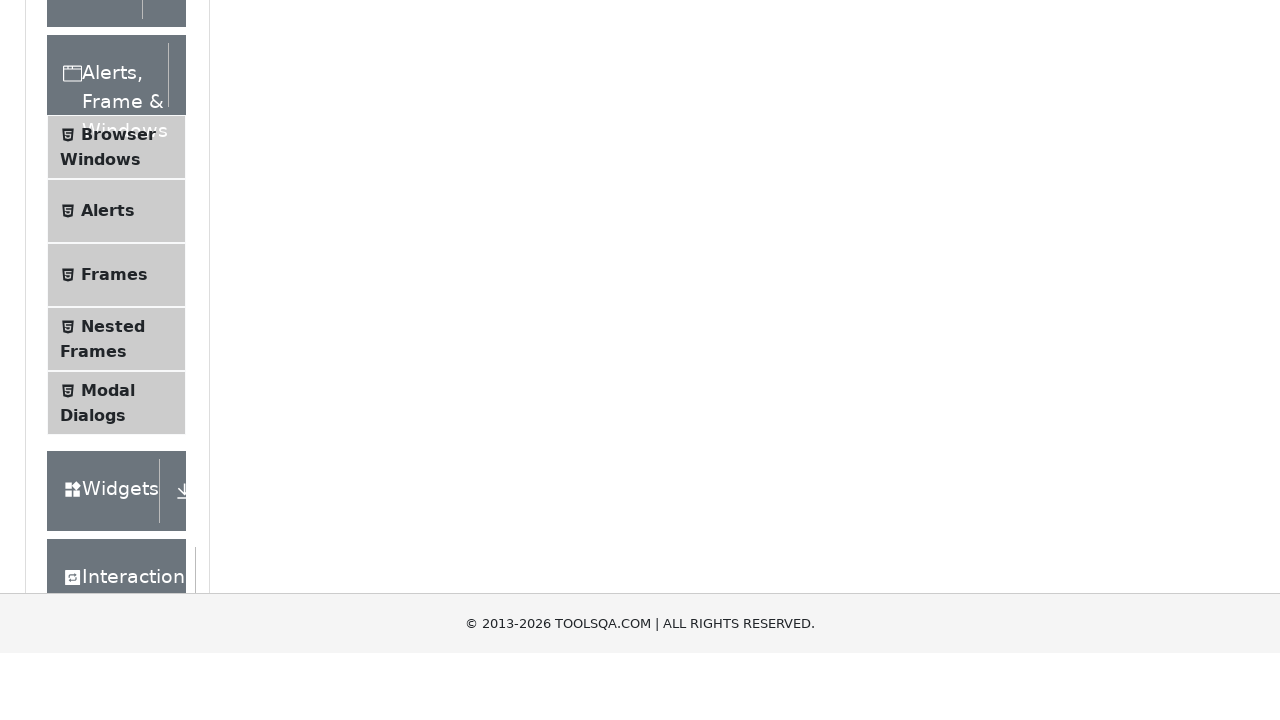

Waited 2 seconds for page to load
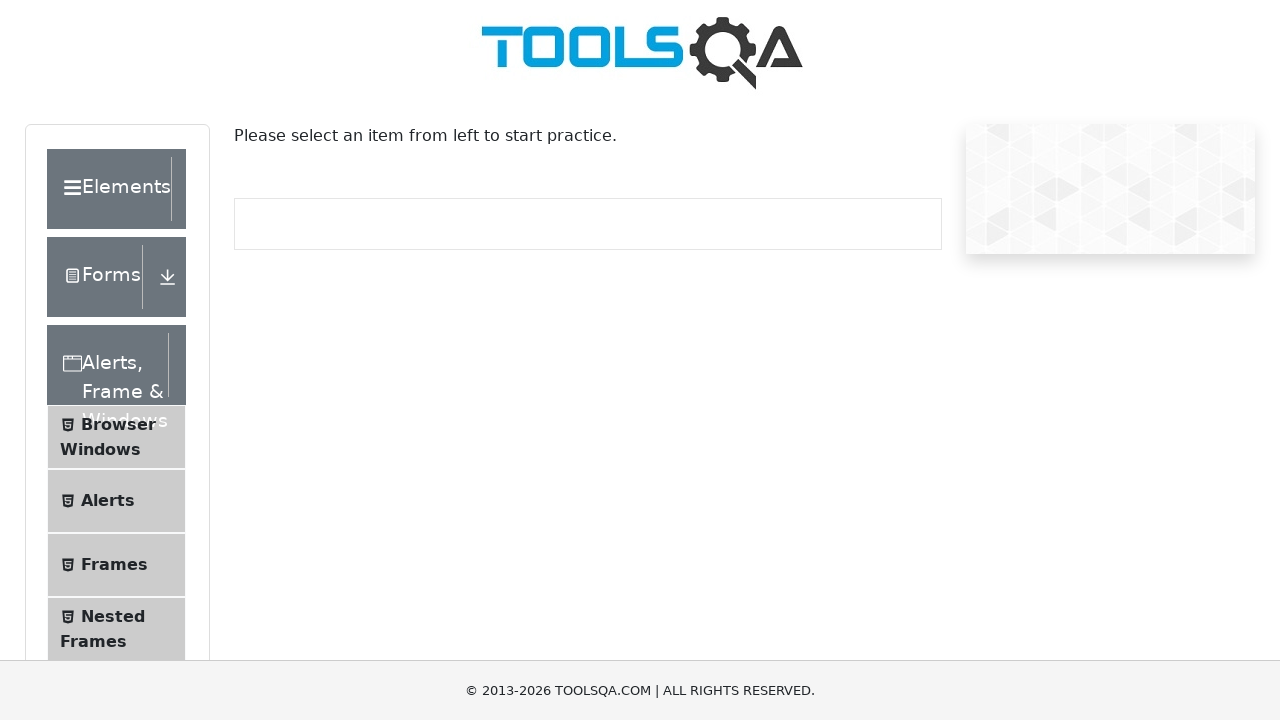

Clicked on Browser Windows option at (118, 424) on xpath=//span[text()='Browser Windows']
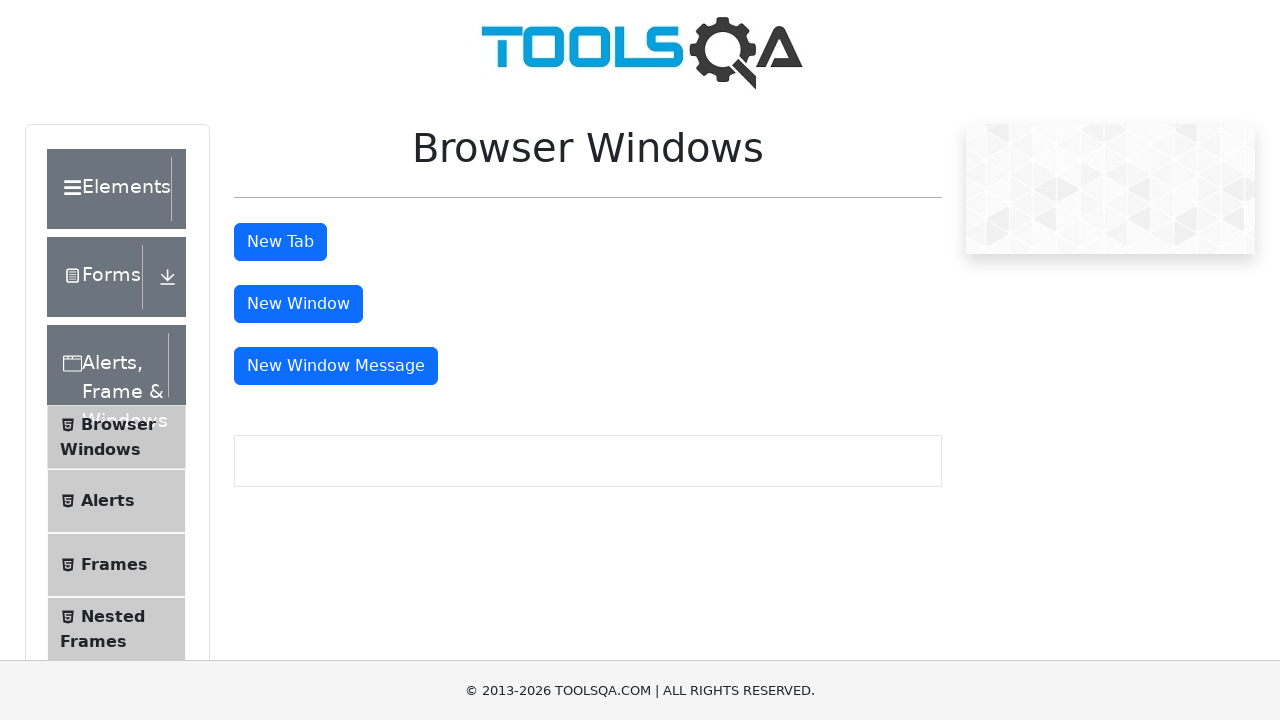

Waited 2 seconds for Browser Windows page to load
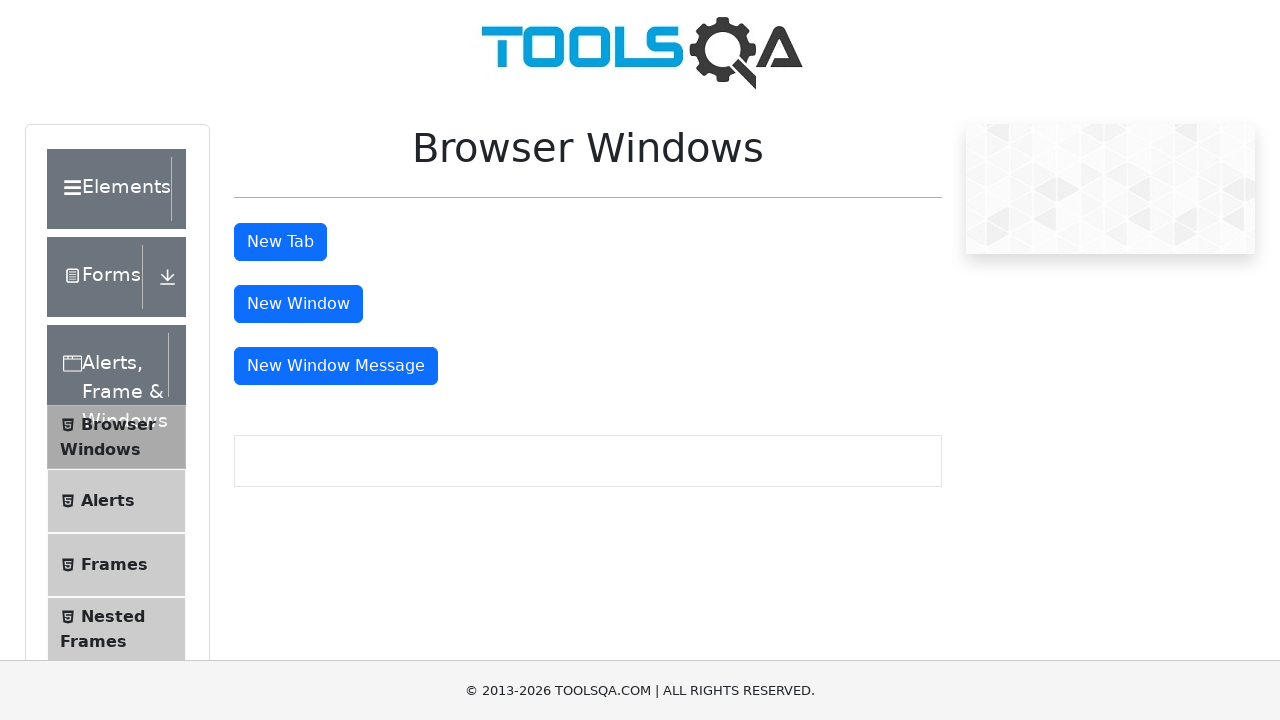

Clicked on New Window Message button at (336, 366) on #messageWindowButton
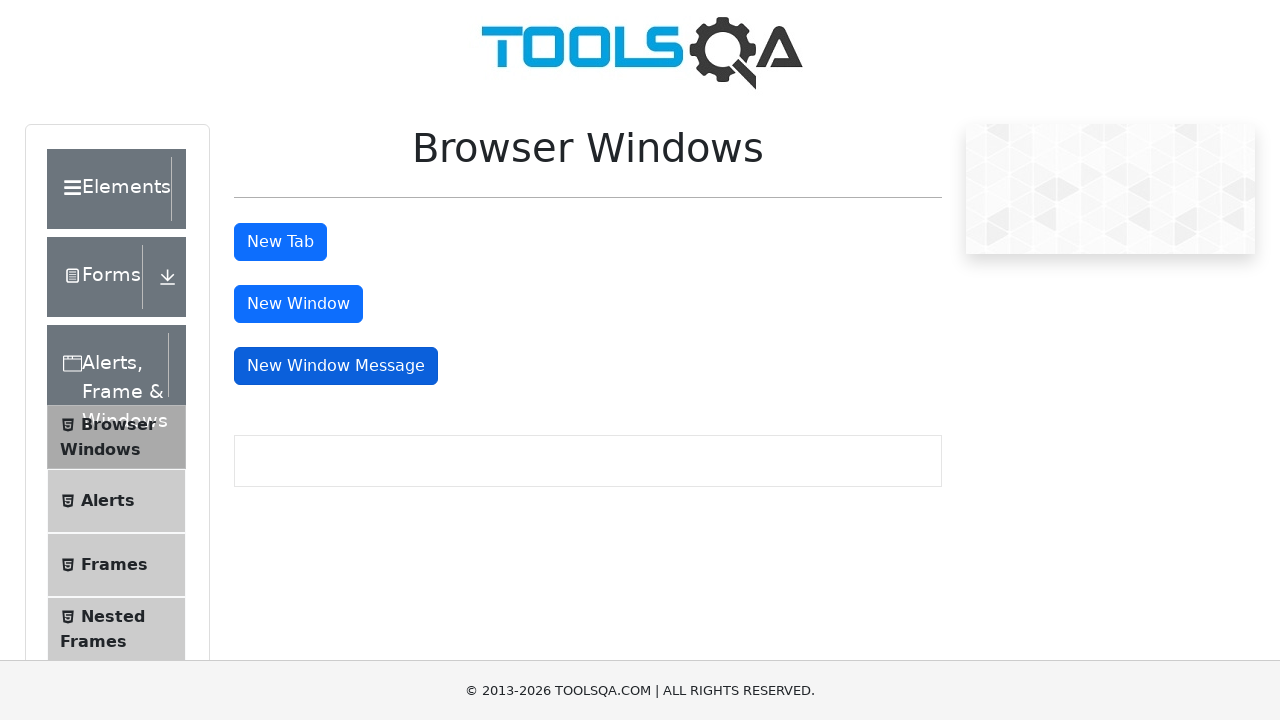

Retrieved context and pages list
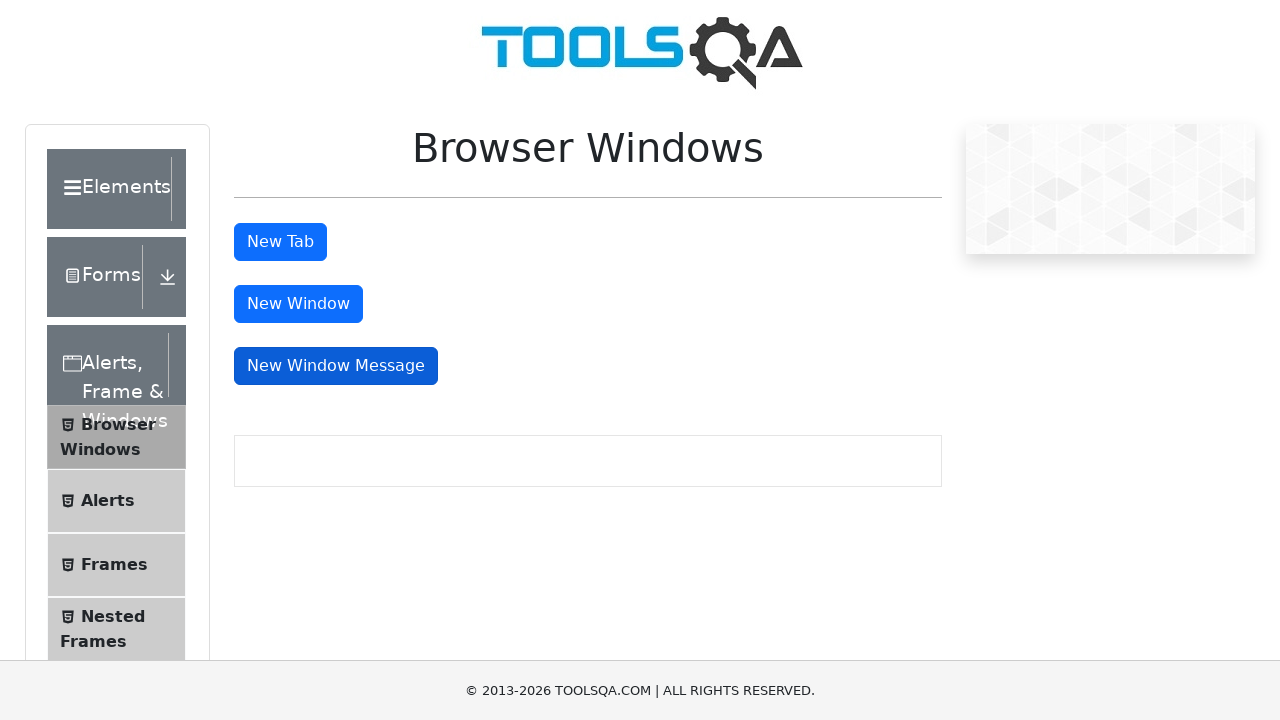

Identified new window page
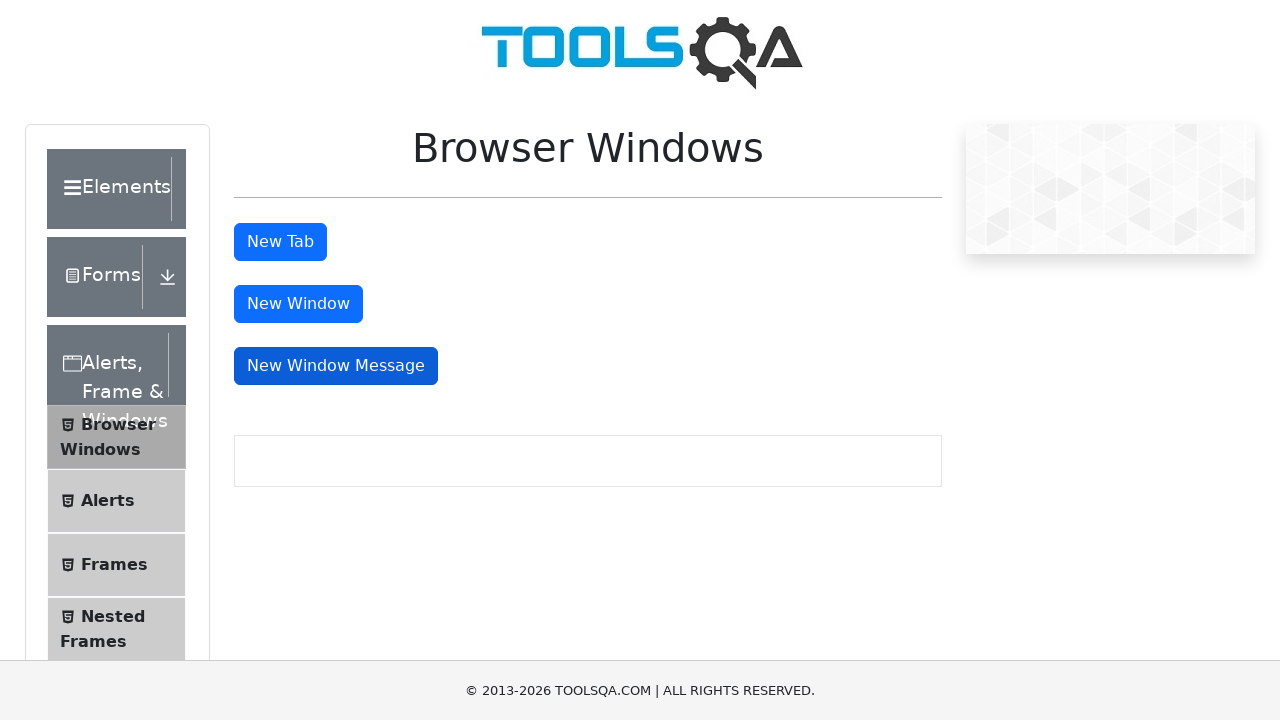

New window page loaded successfully
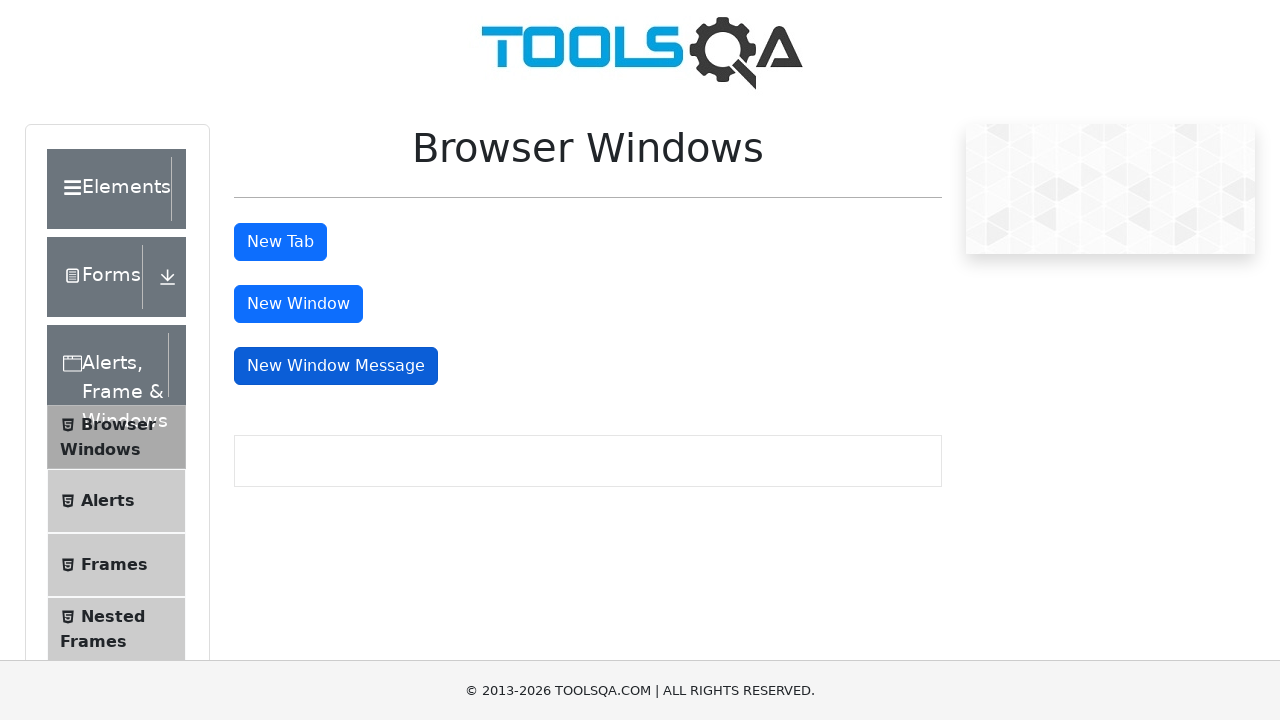

Closed the new window
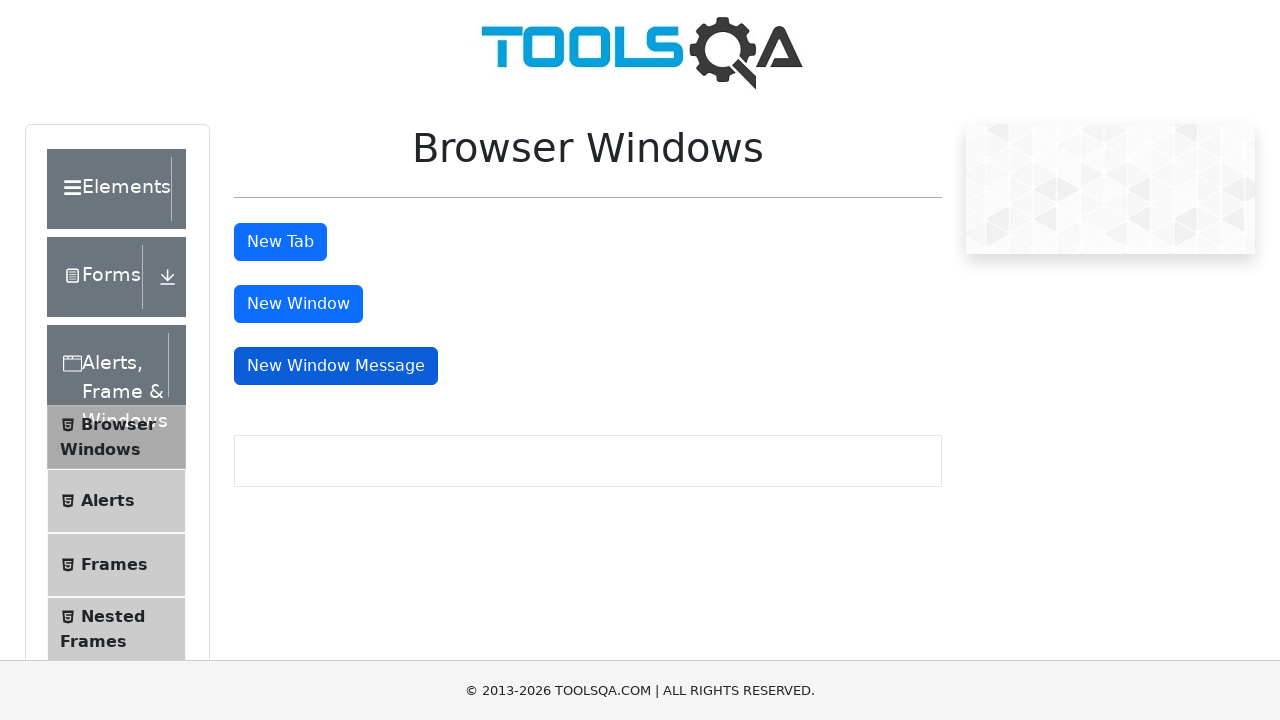

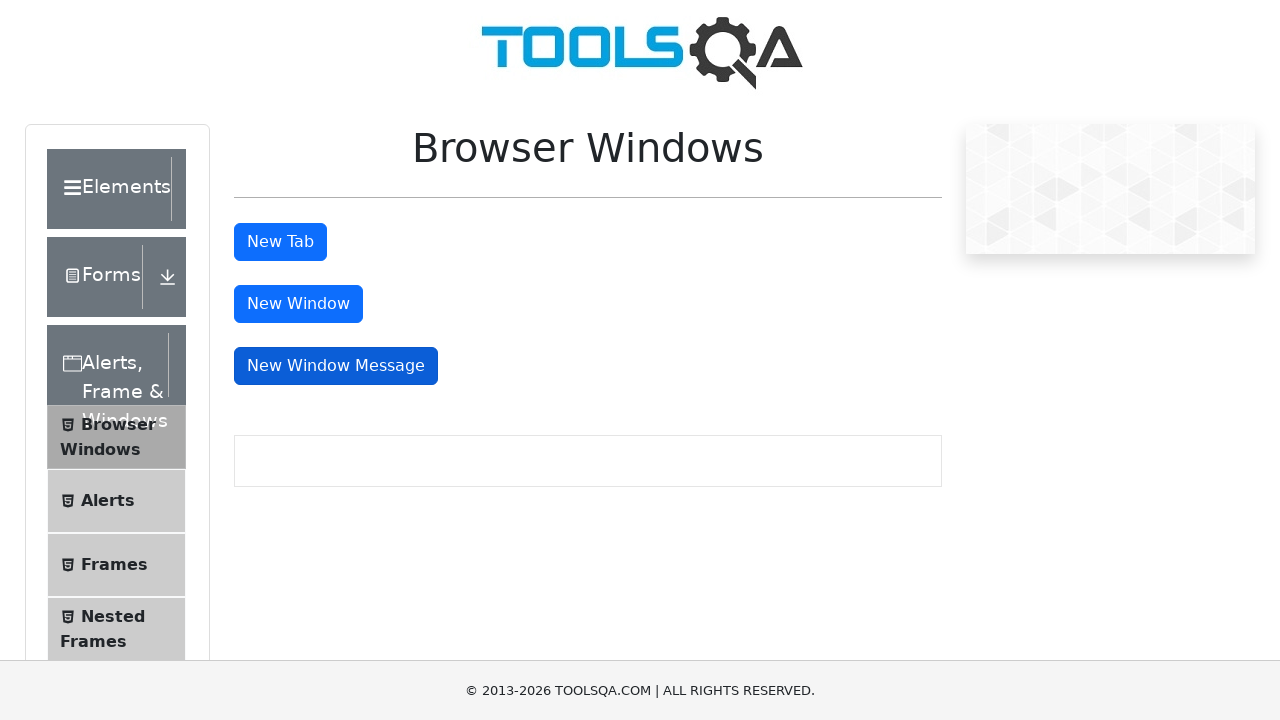